Tests click-and-hold followed by move and release mouse actions

Starting URL: https://crossbrowsertesting.github.io/drag-and-drop

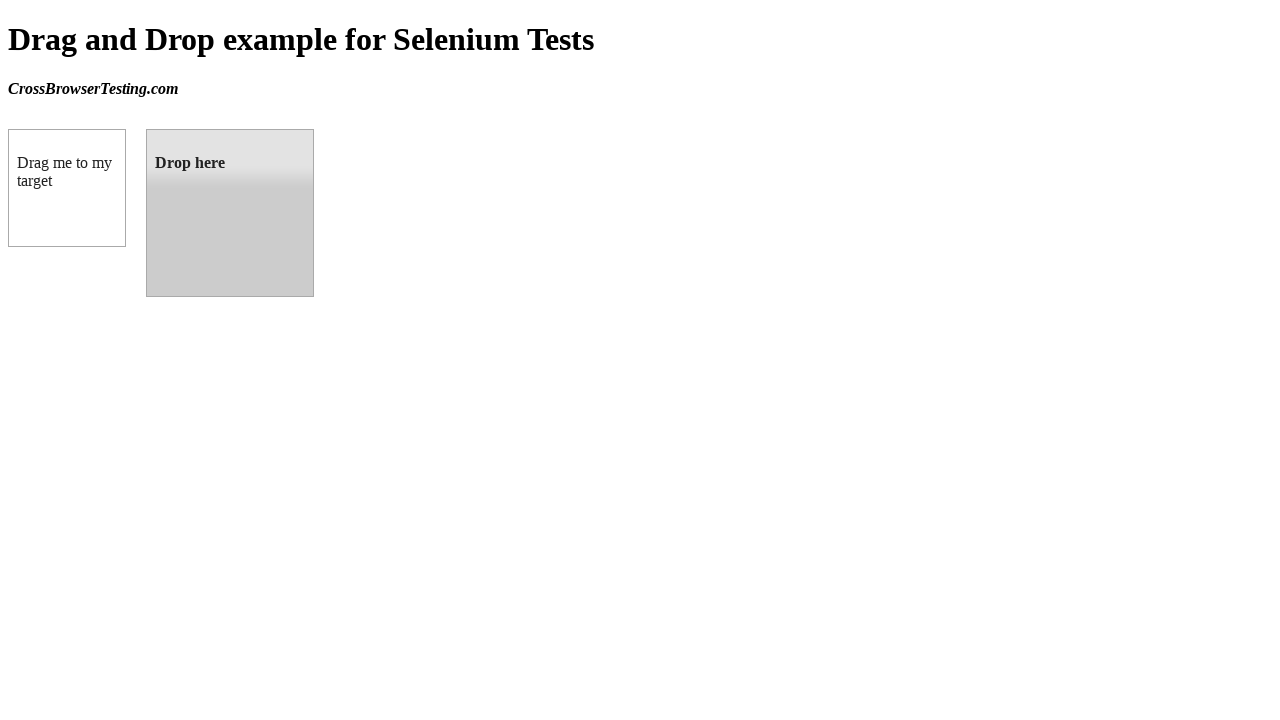

Located draggable source element
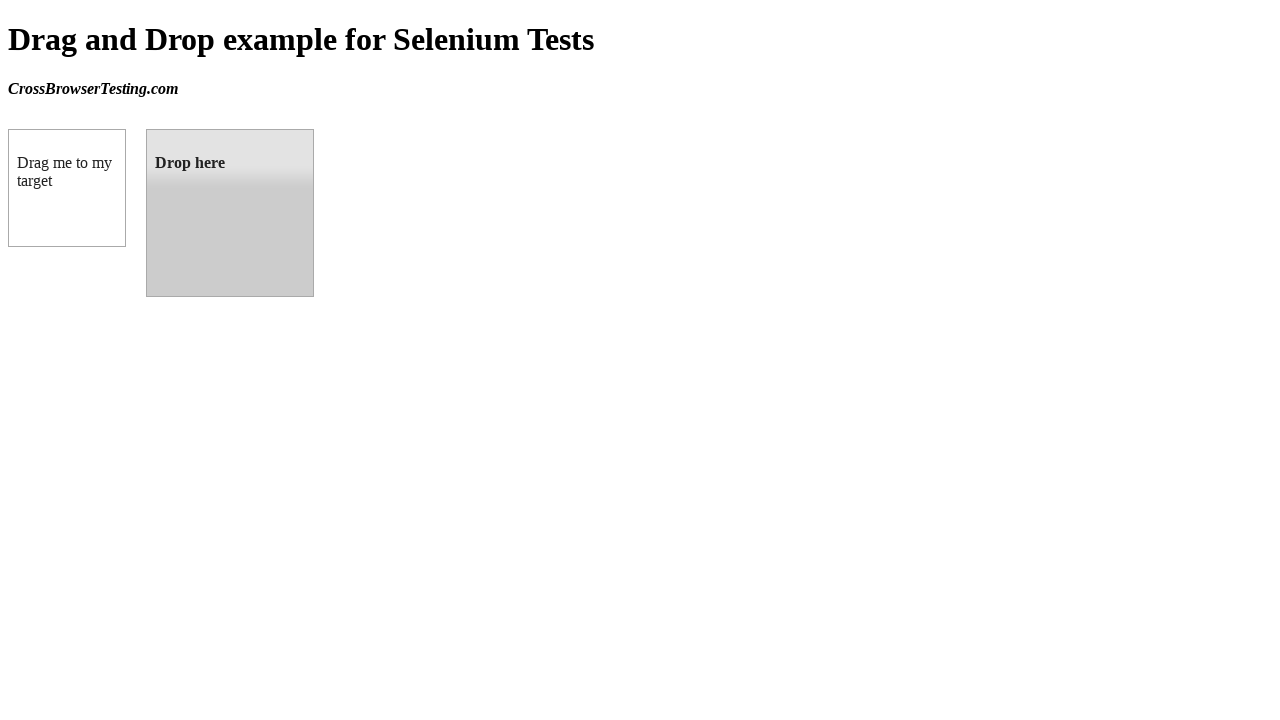

Located droppable target element
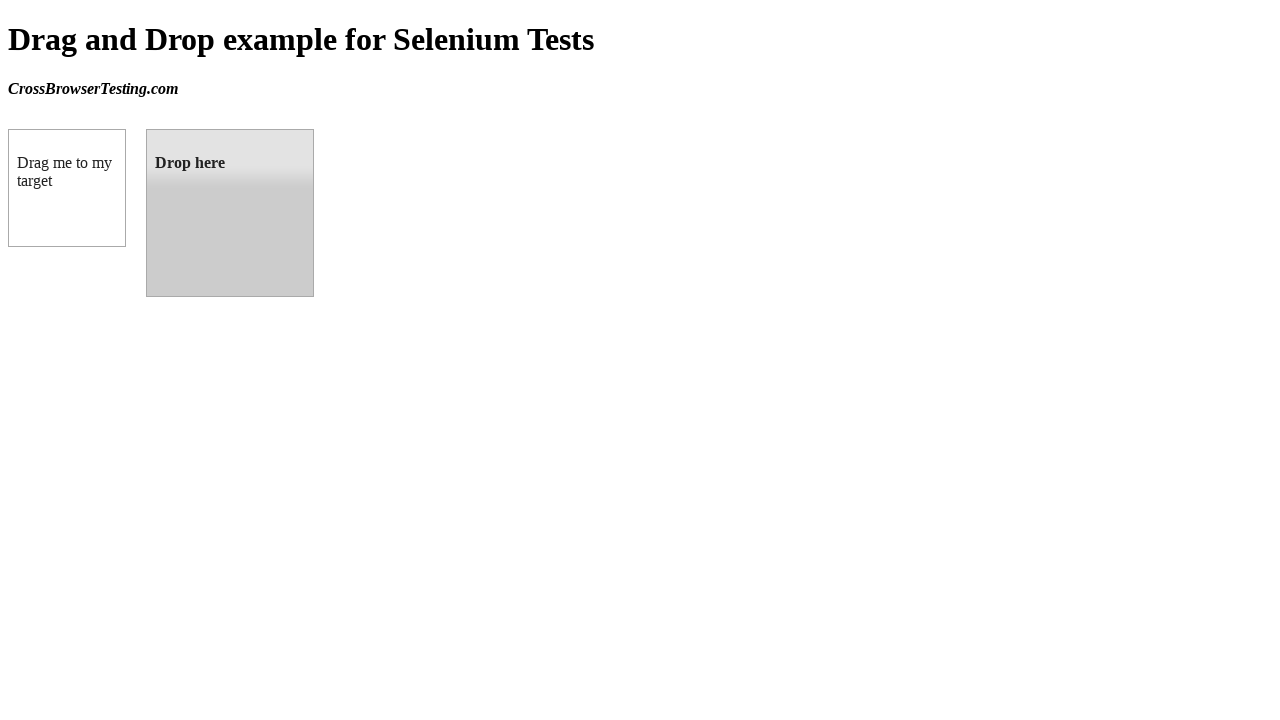

Retrieved bounding box of source element
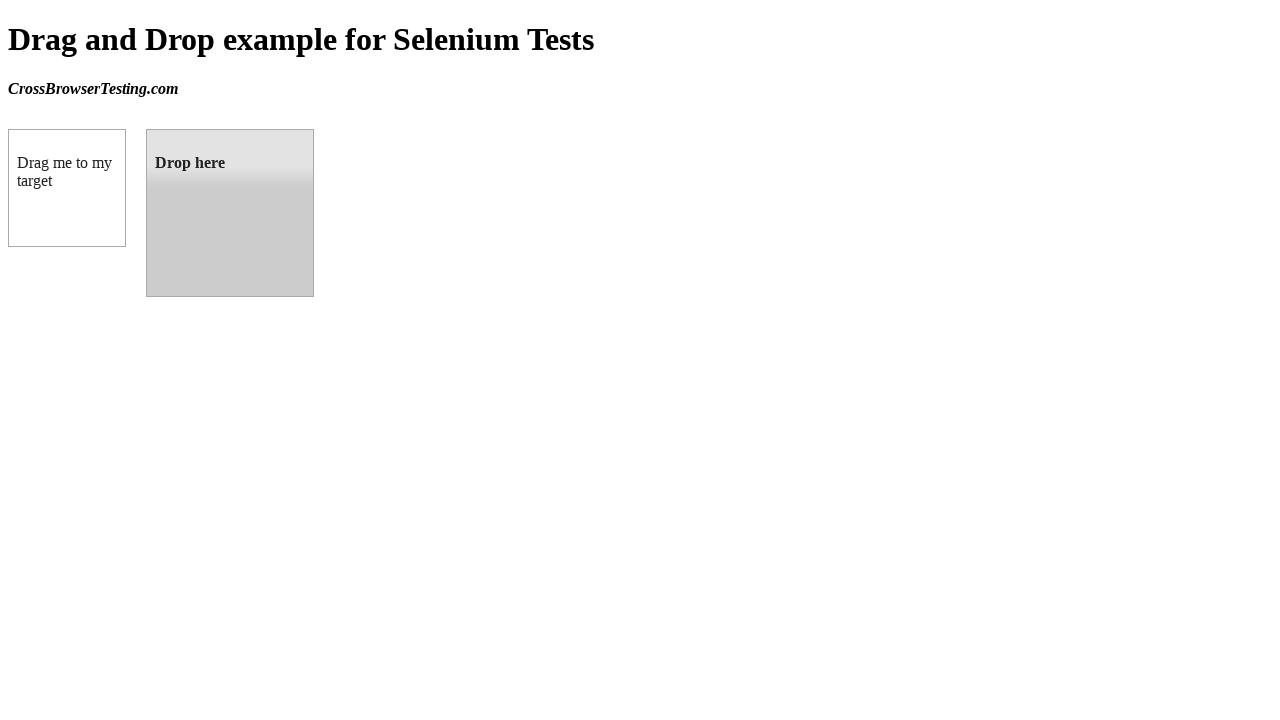

Retrieved bounding box of target element
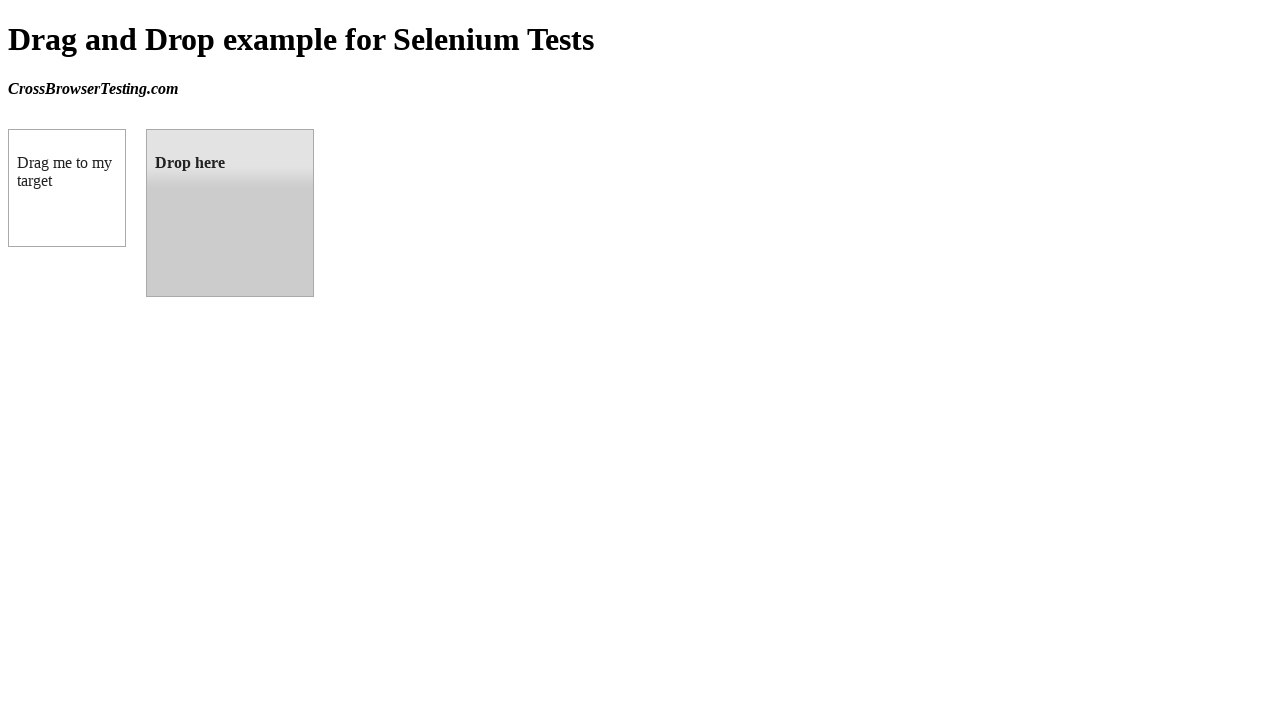

Moved mouse to center of source element at (67, 188)
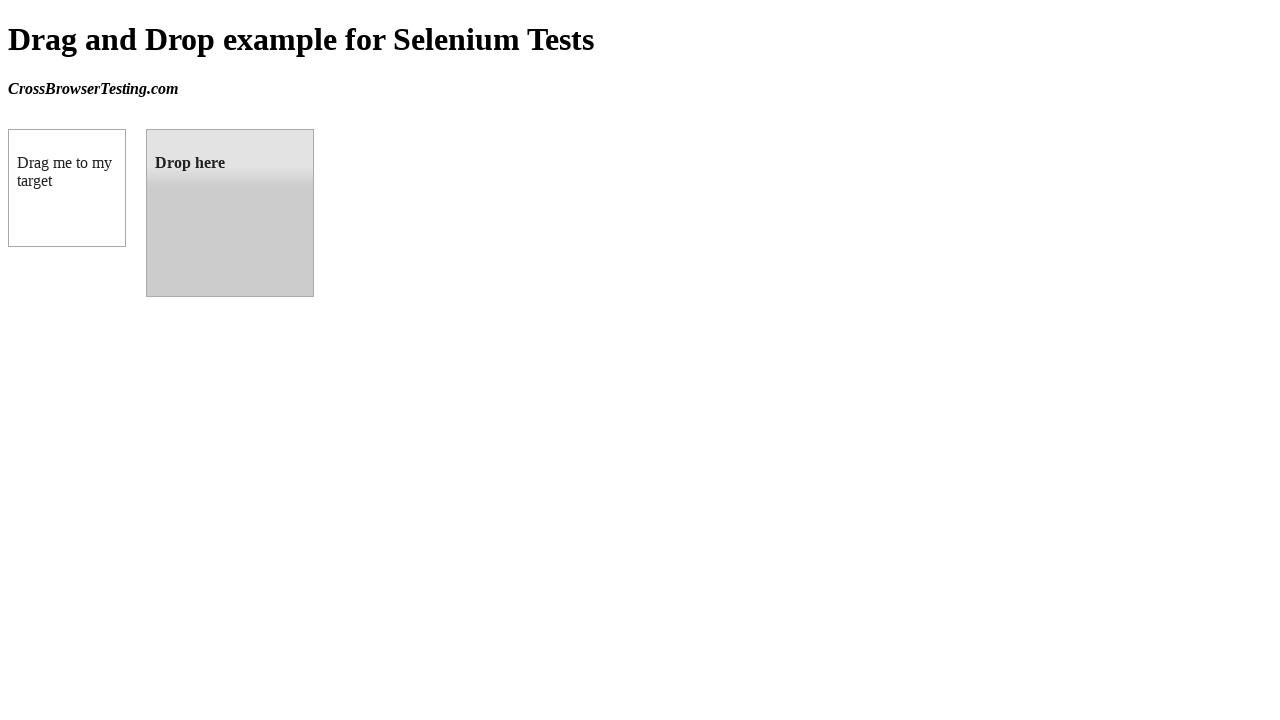

Pressed mouse button down (click and hold initiated) at (67, 188)
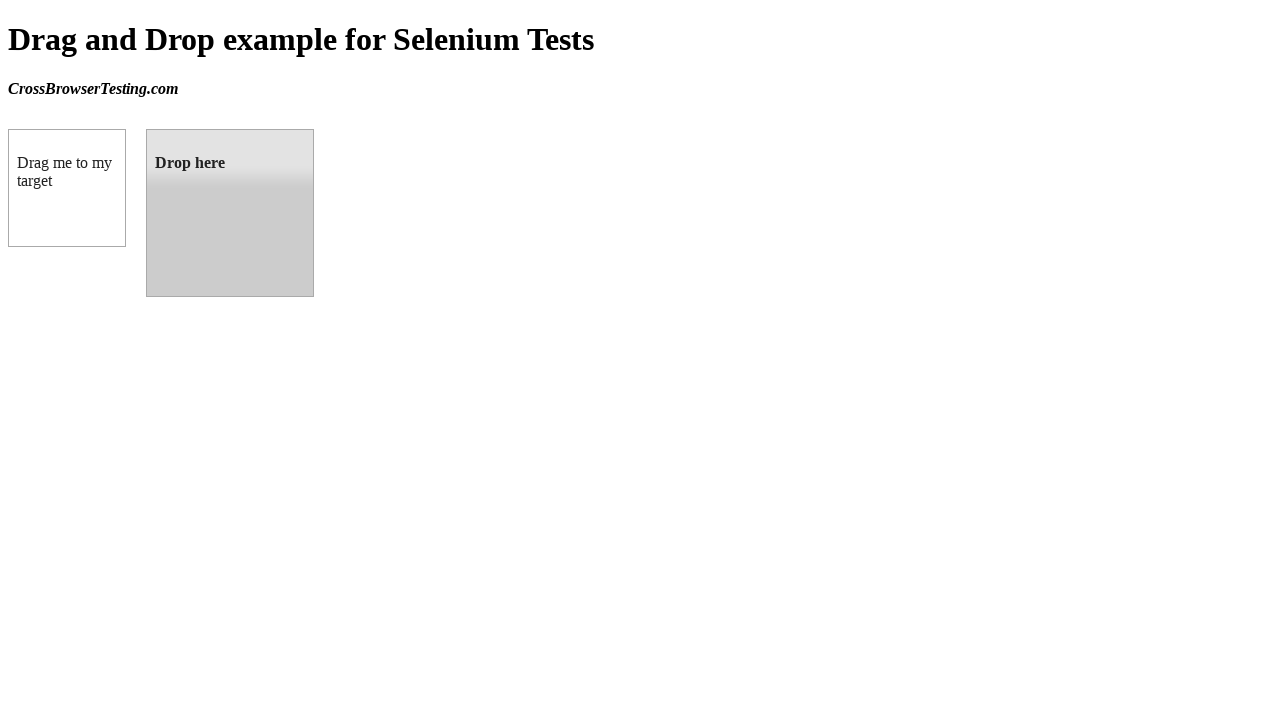

Moved mouse to center of target element while holding at (230, 213)
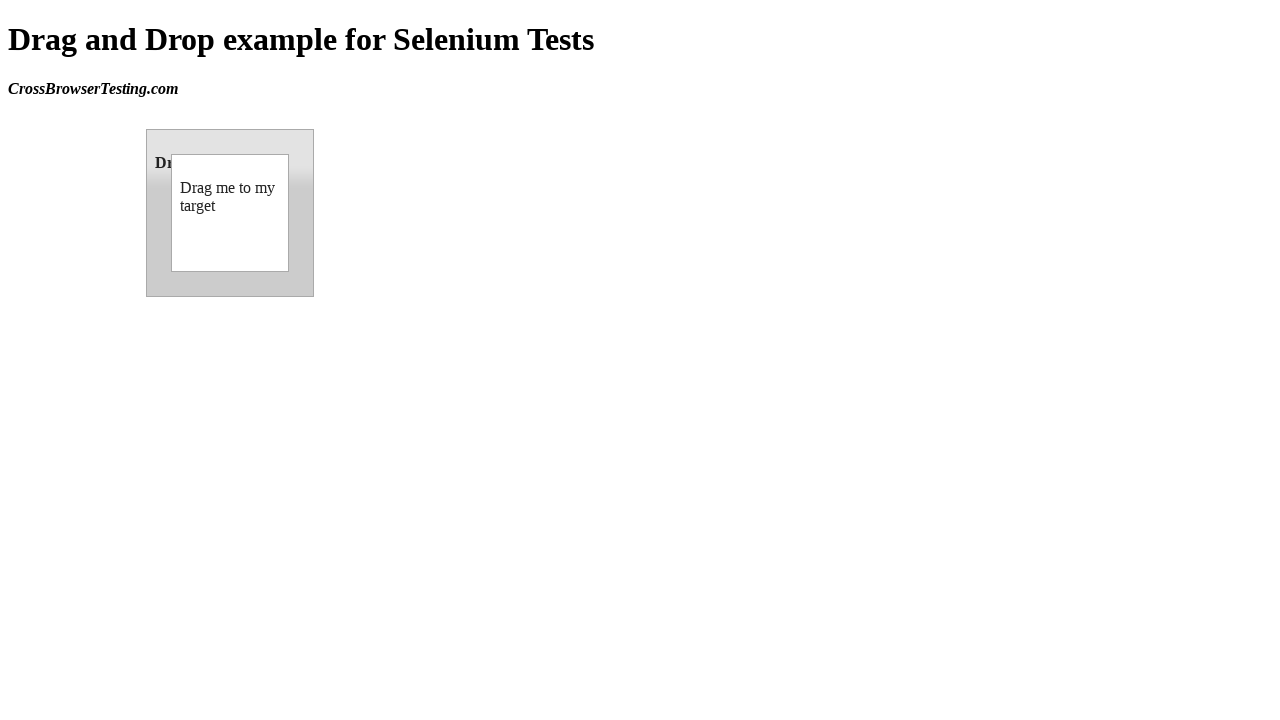

Released mouse button to complete drag-and-drop at (230, 213)
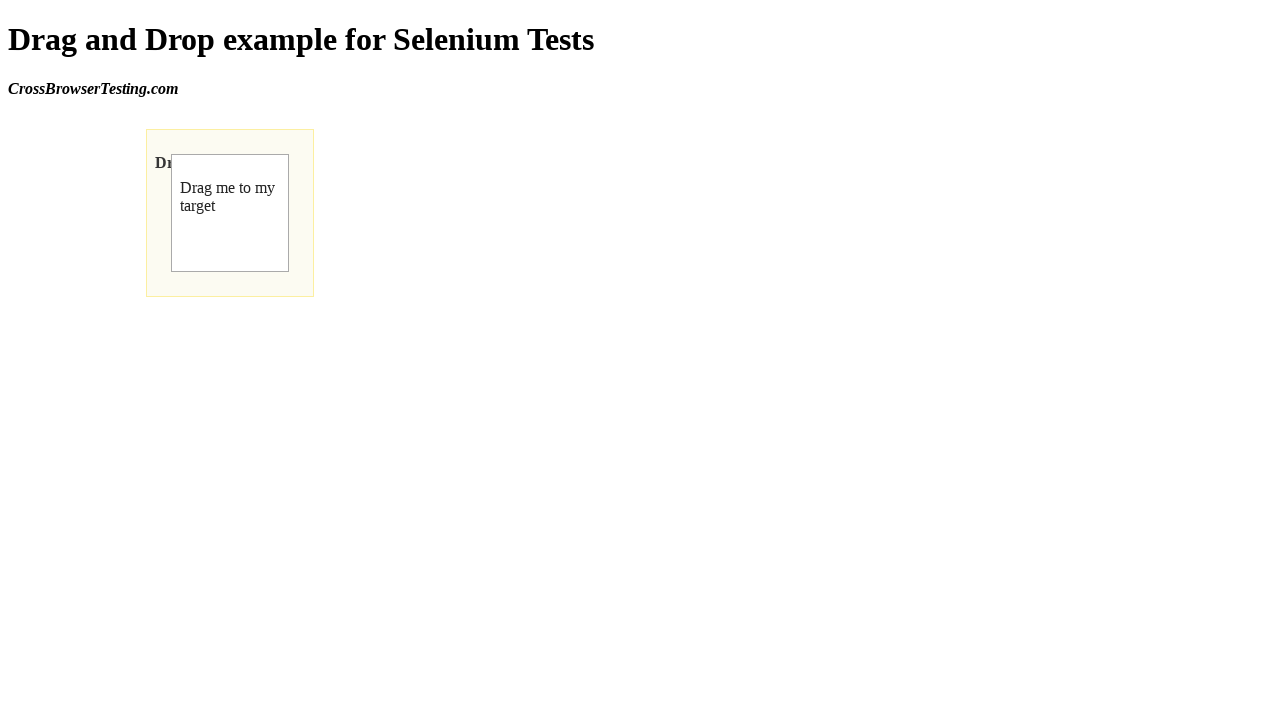

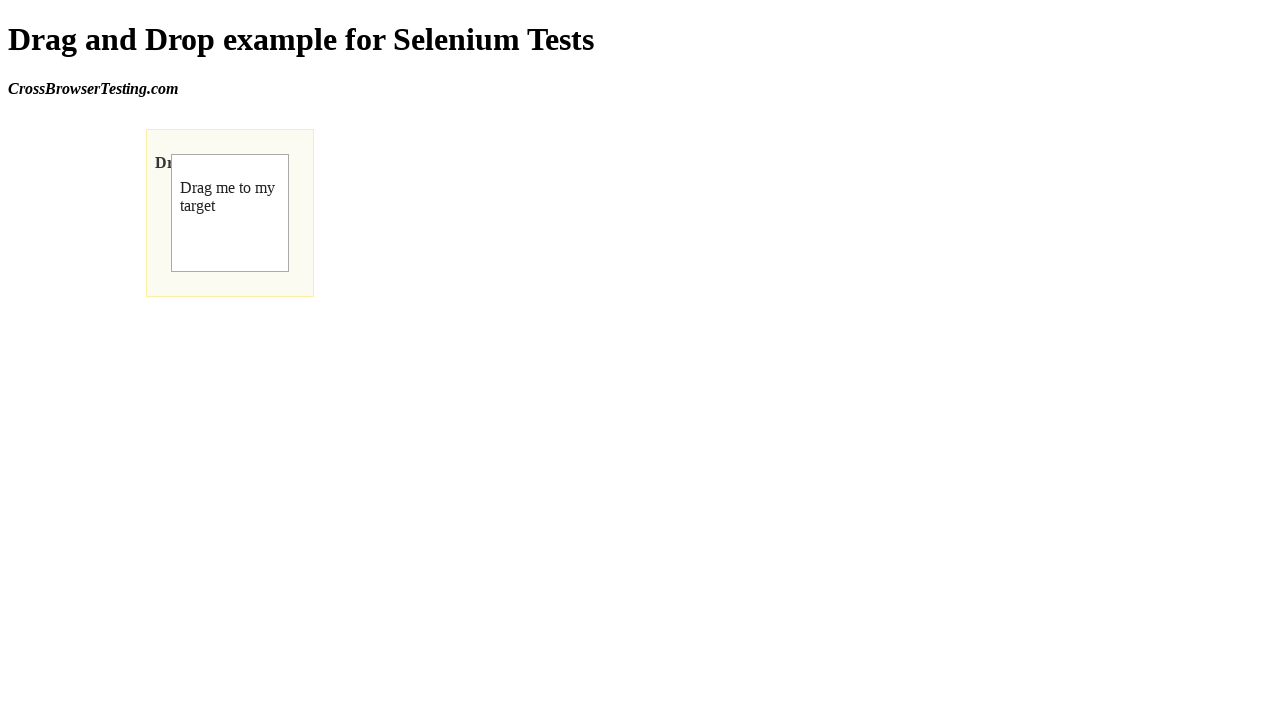